Tests an explicit wait scenario where the script waits for a price to change to $100, then clicks a book button, calculates a mathematical value based on an input, submits the answer, and handles an alert.

Starting URL: http://suninjuly.github.io/explicit_wait2.html

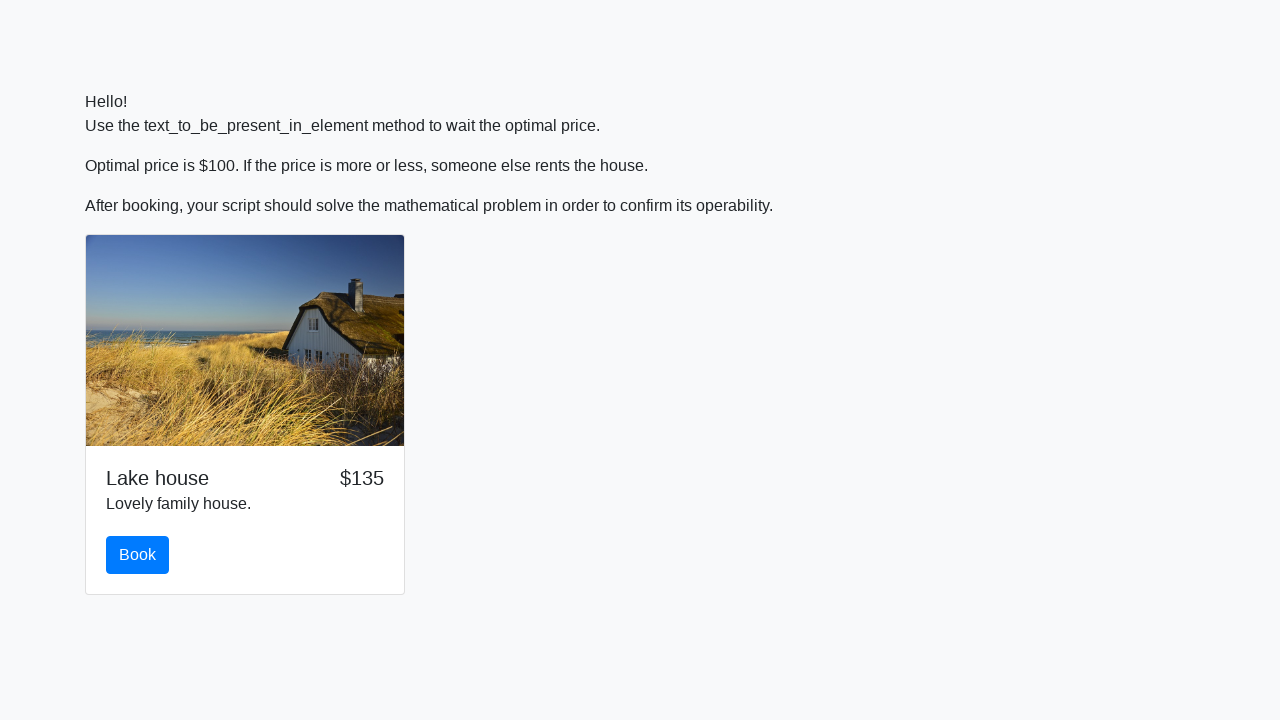

Waited for price to change to $100
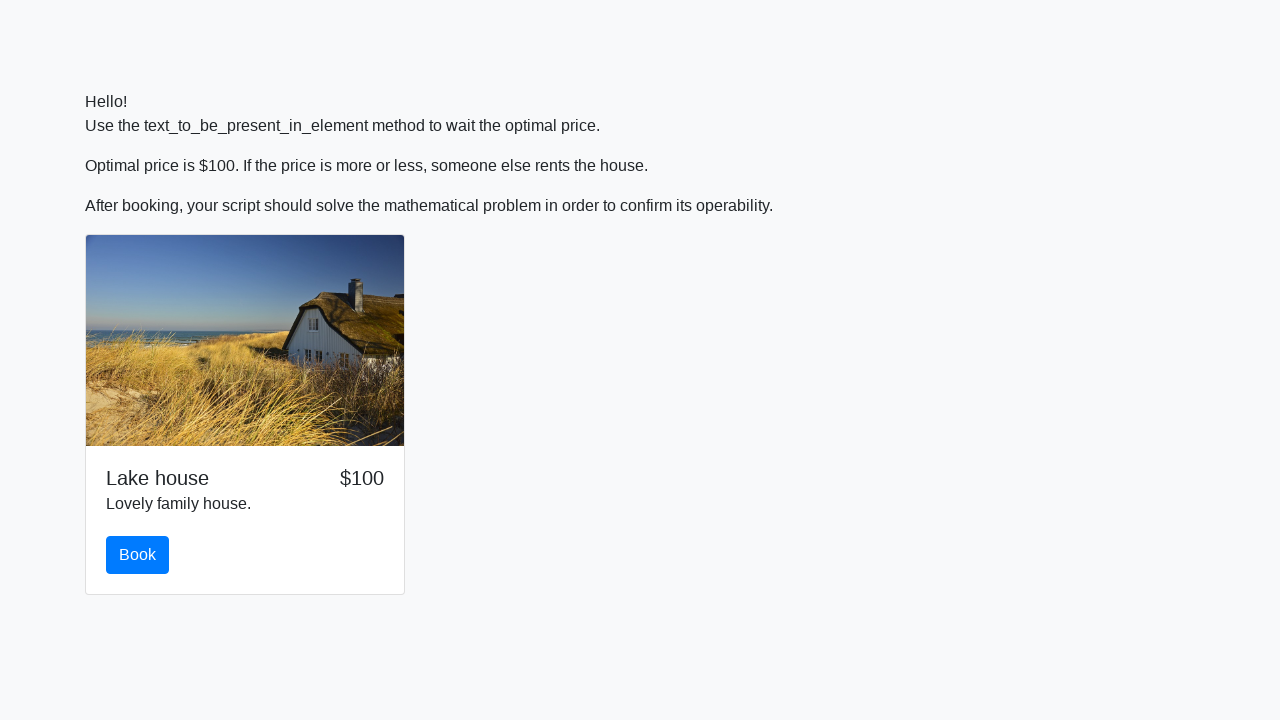

Clicked the book button at (138, 555) on #book
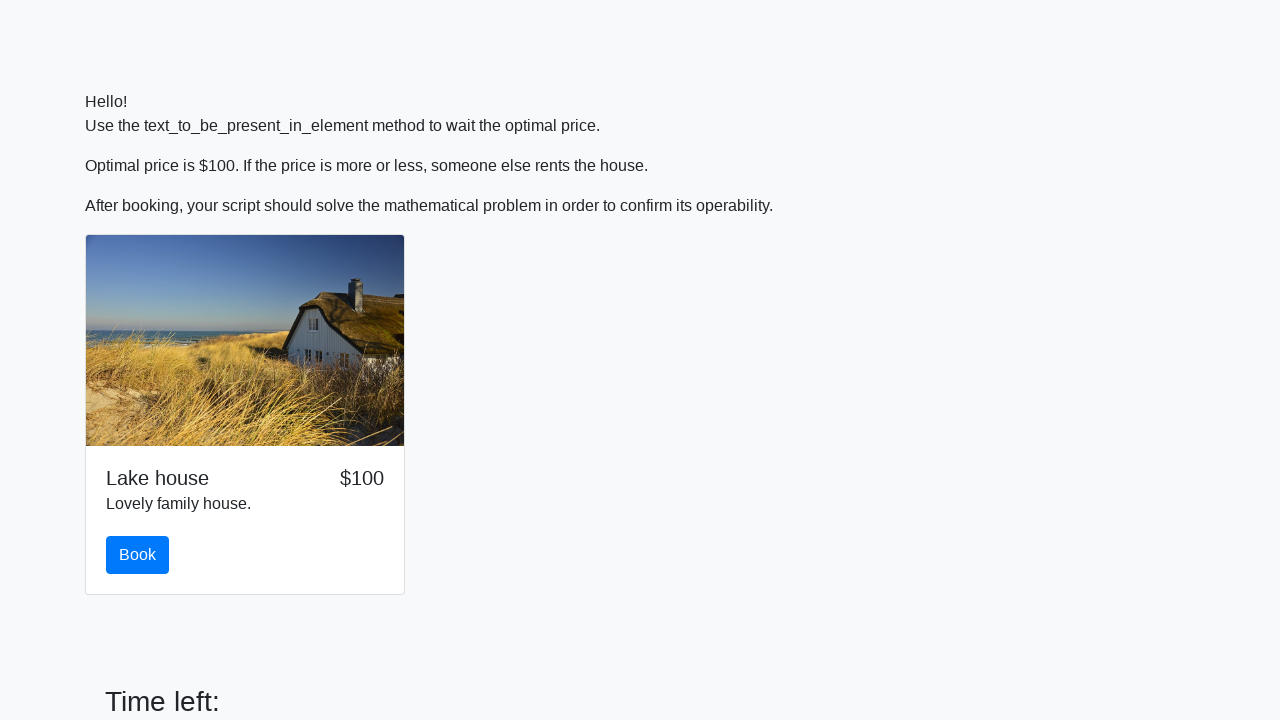

Retrieved x value from input field: 296
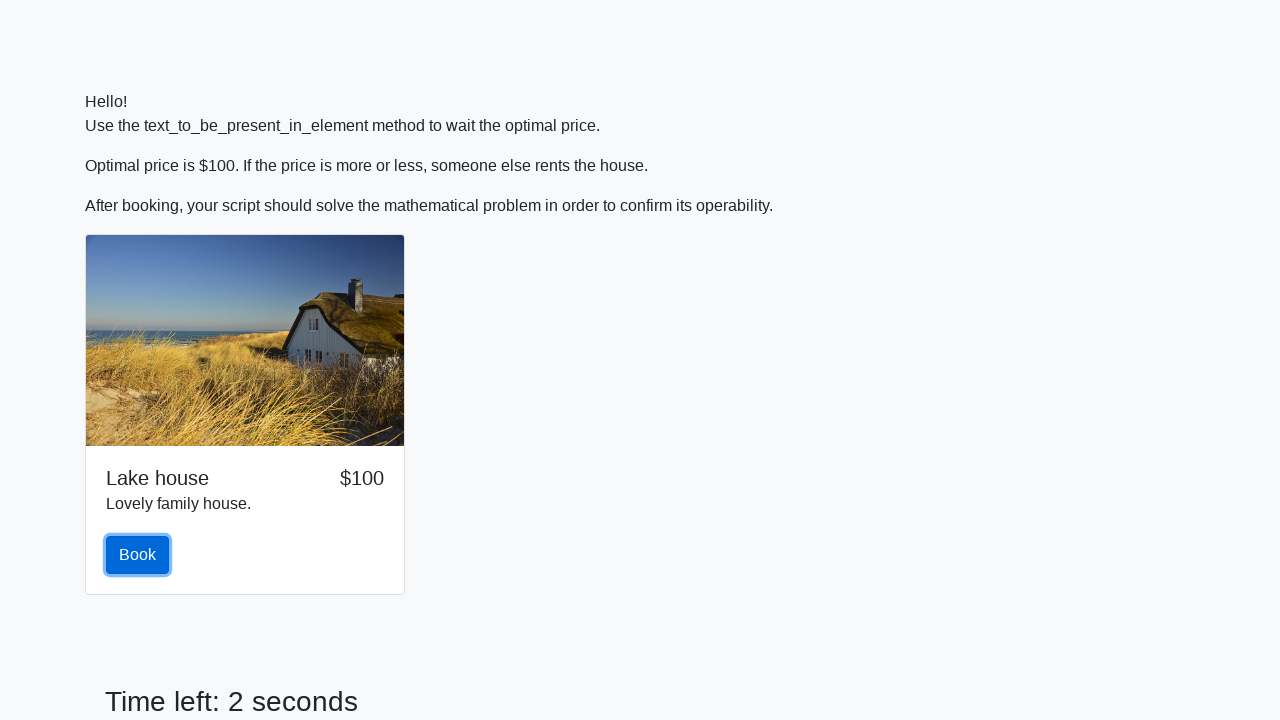

Calculated y using formula log(abs(12*sin(x))): 2.0335461532404766
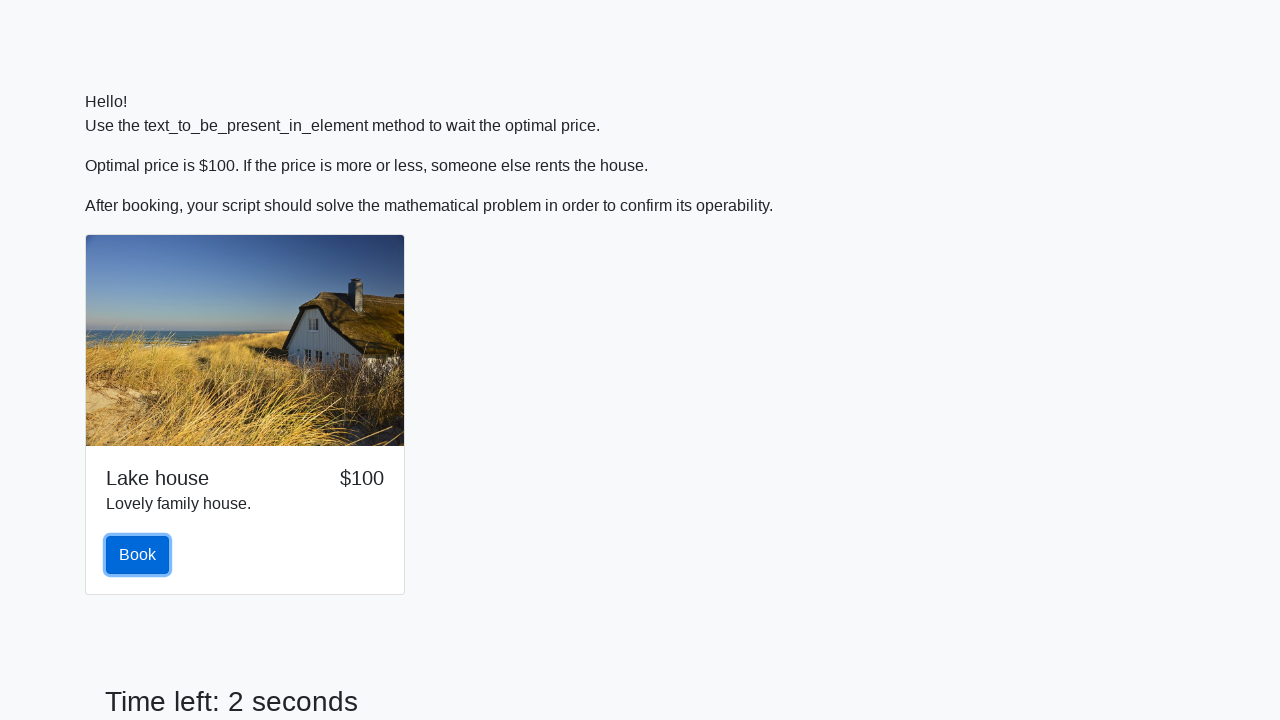

Filled answer field with calculated value: 2.0335461532404766 on #answer
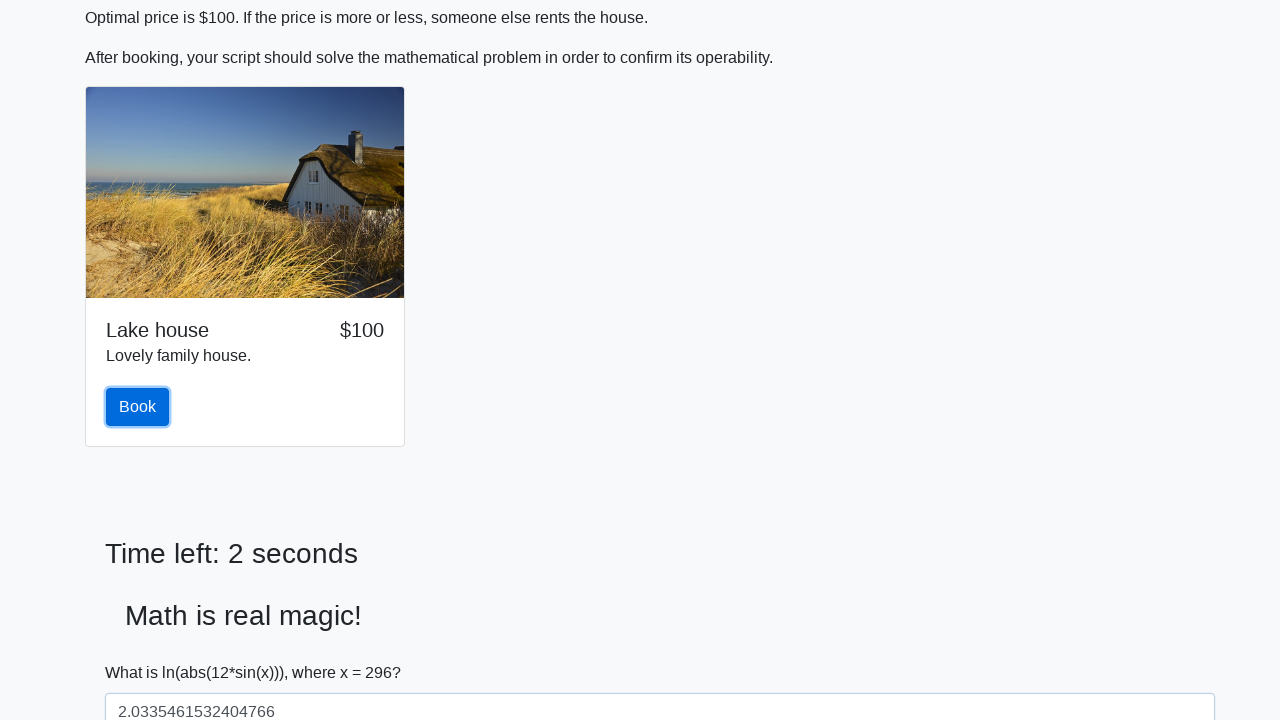

Clicked the solve button at (143, 651) on #solve
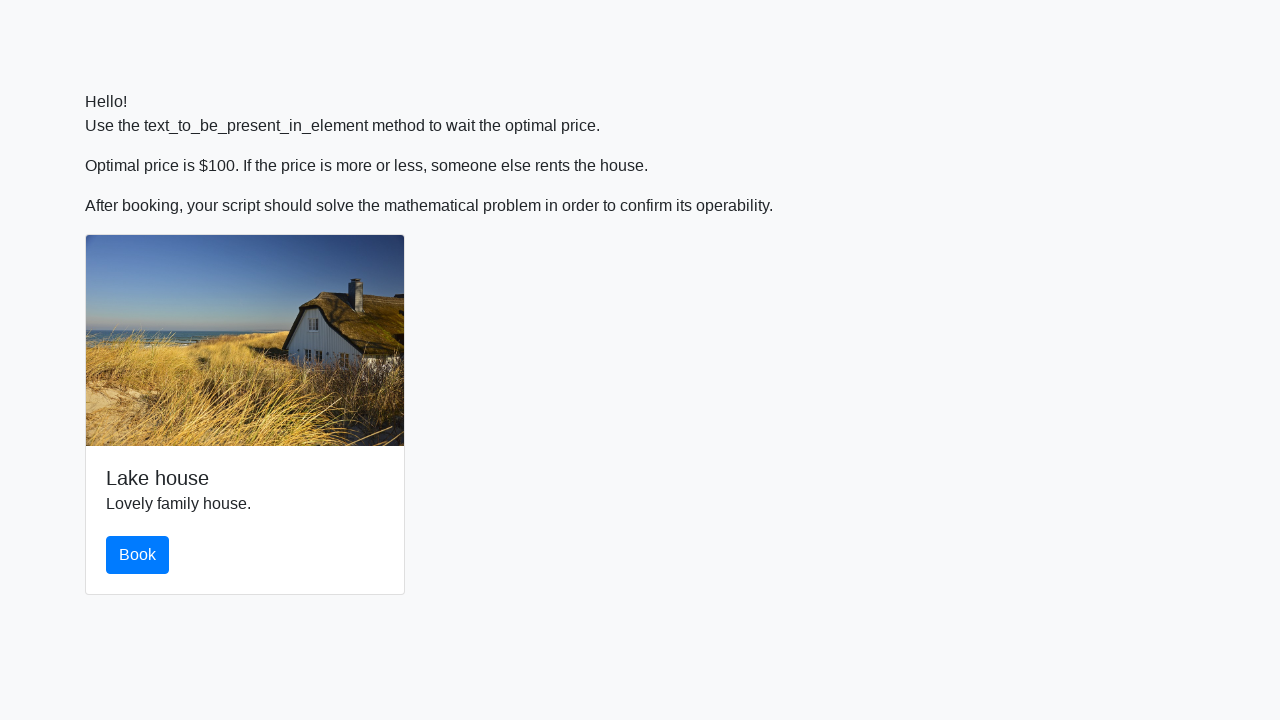

Set up alert handler to accept dialogs
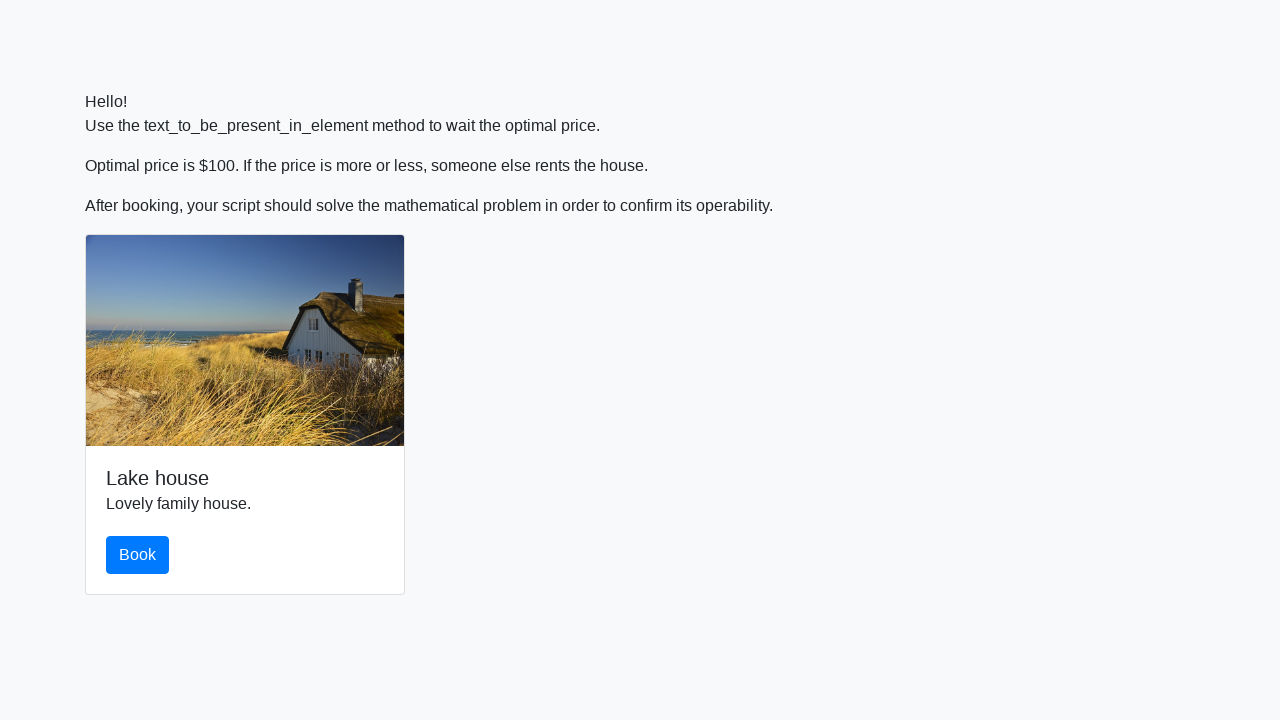

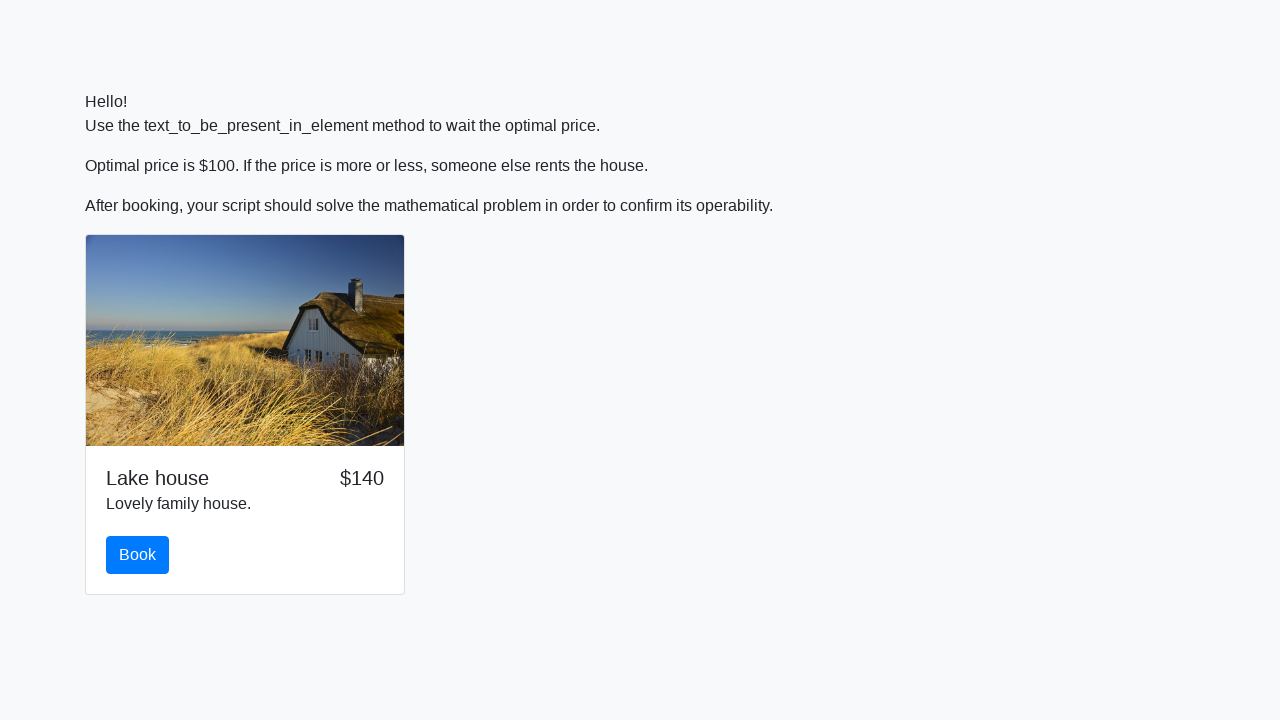